Tests form filling on a page that requires scrolling to elements, entering a name and date into form fields

Starting URL: https://formy-project.herokuapp.com/scroll

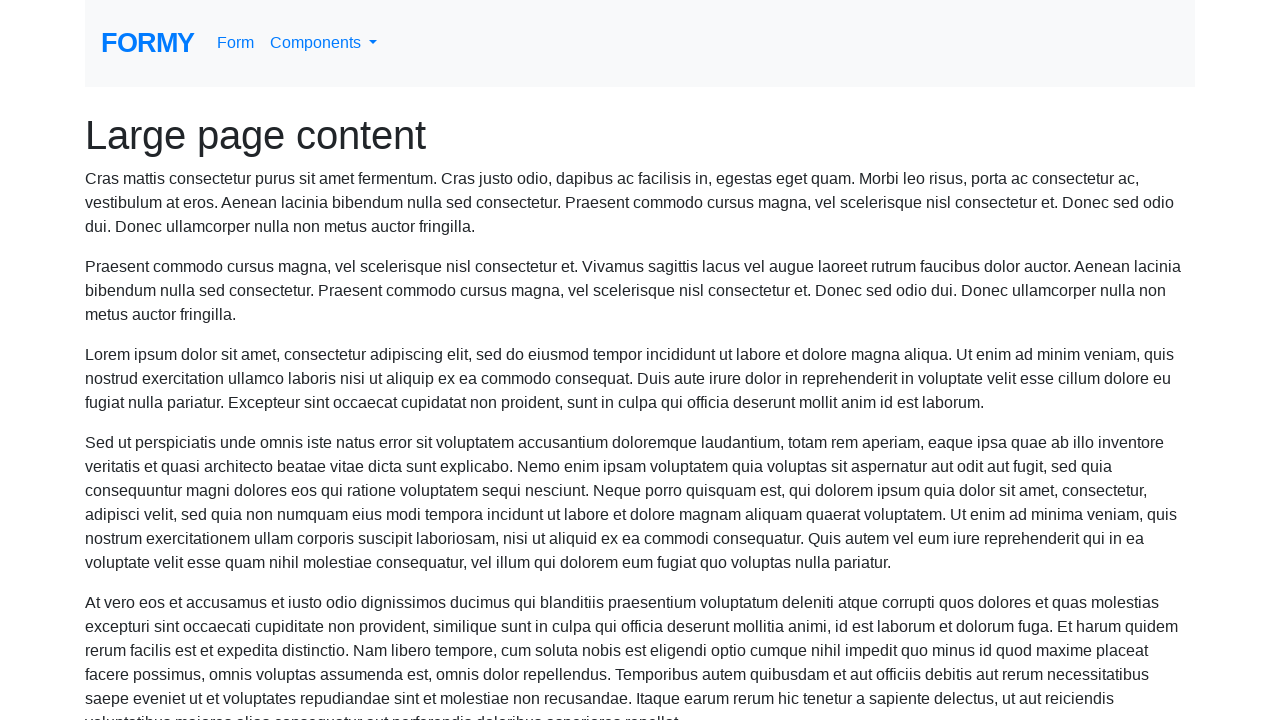

Located the name field element
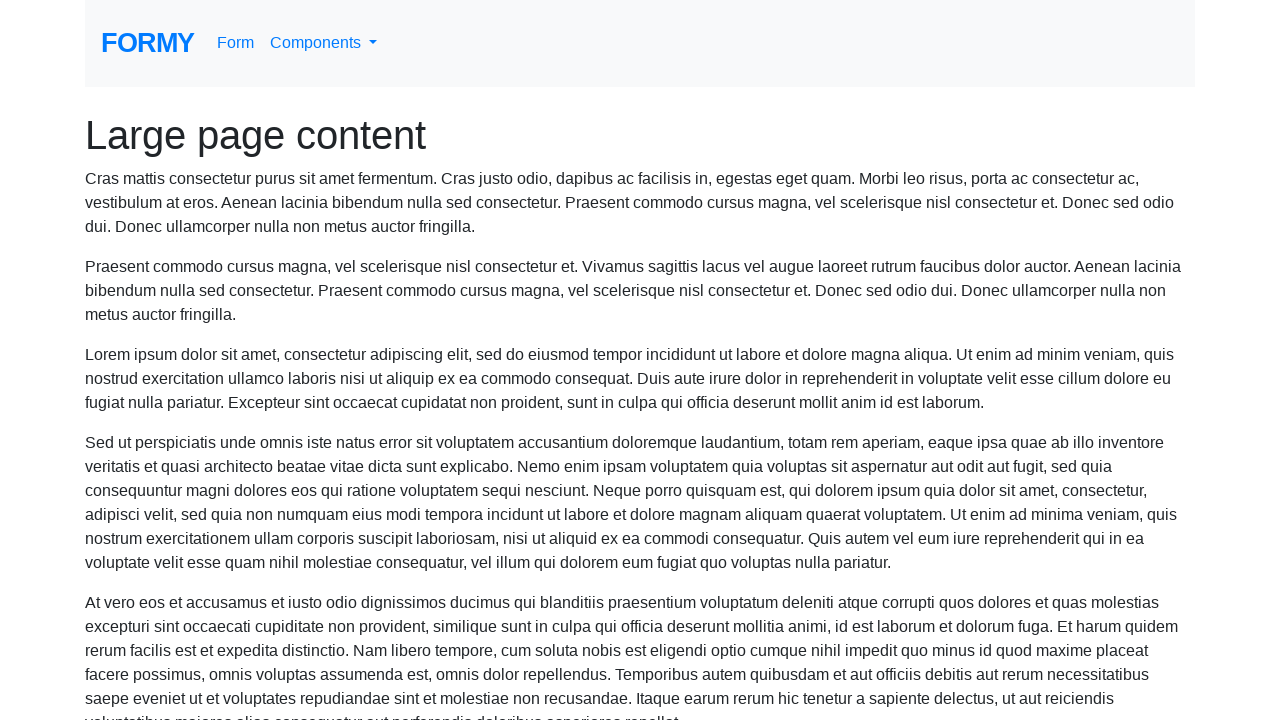

Scrolled to name field
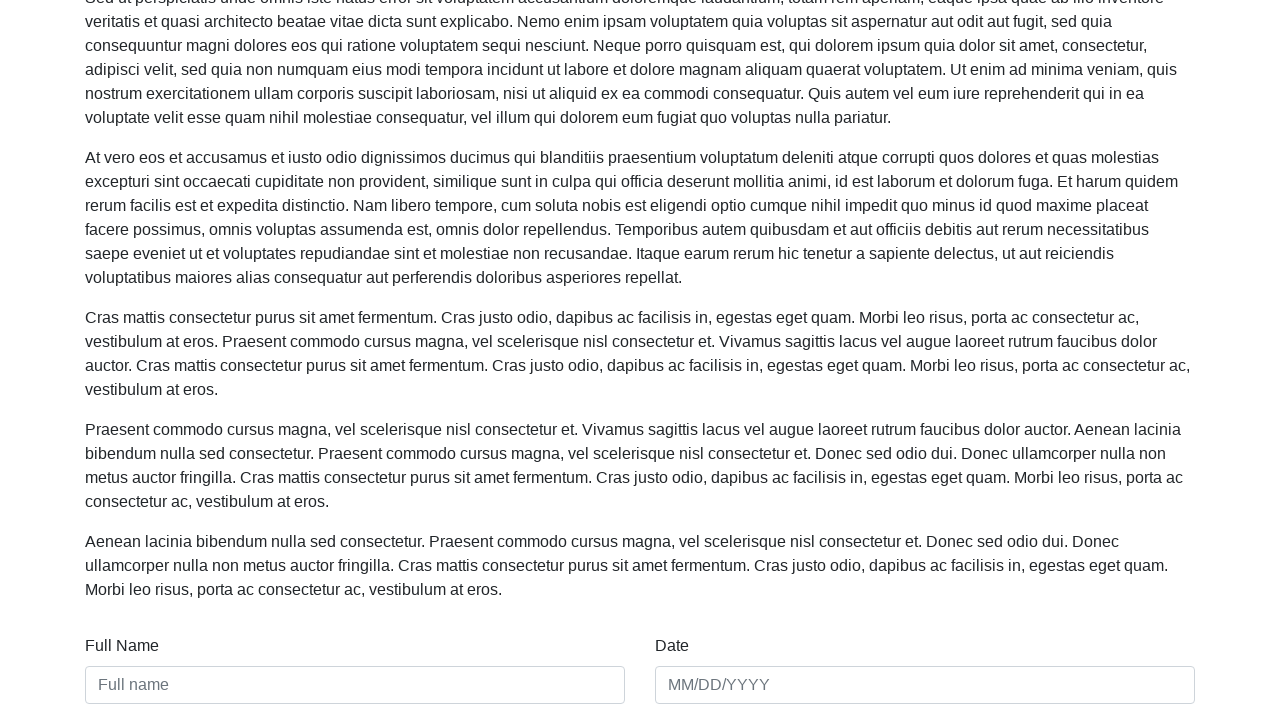

Filled name field with 'John Smith' on #name
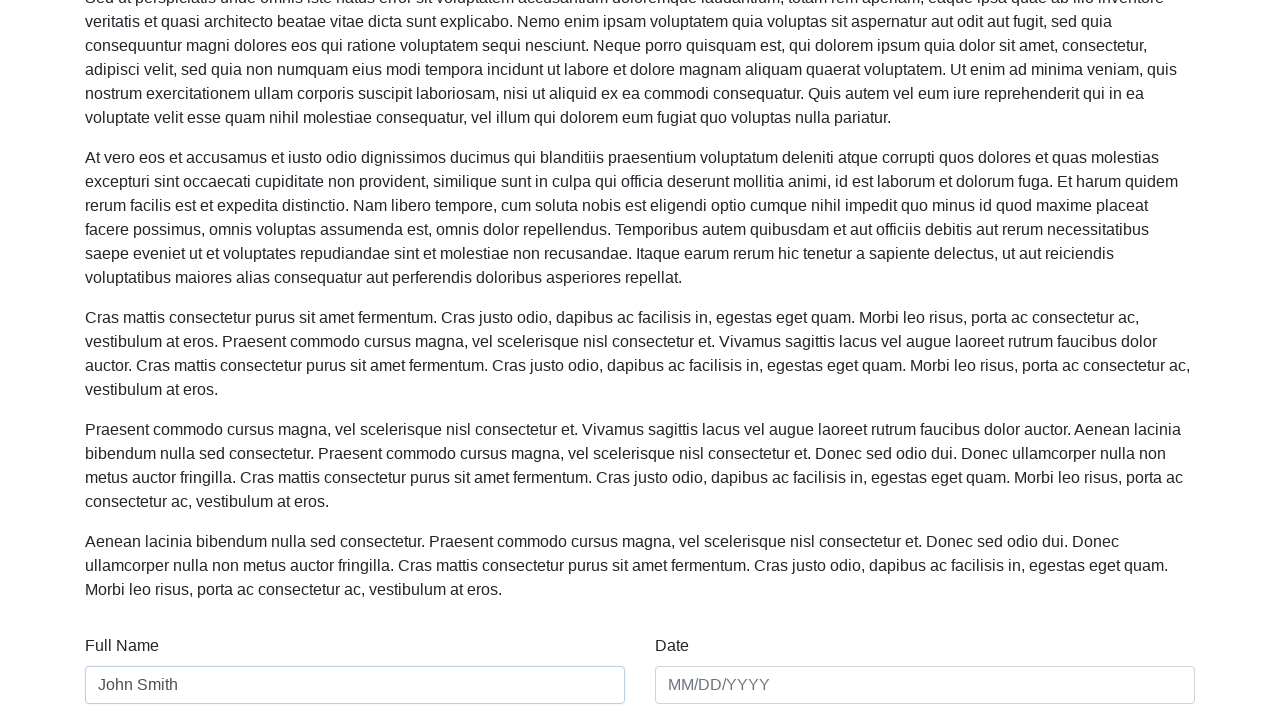

Filled date field with '05/15/1995' on #date
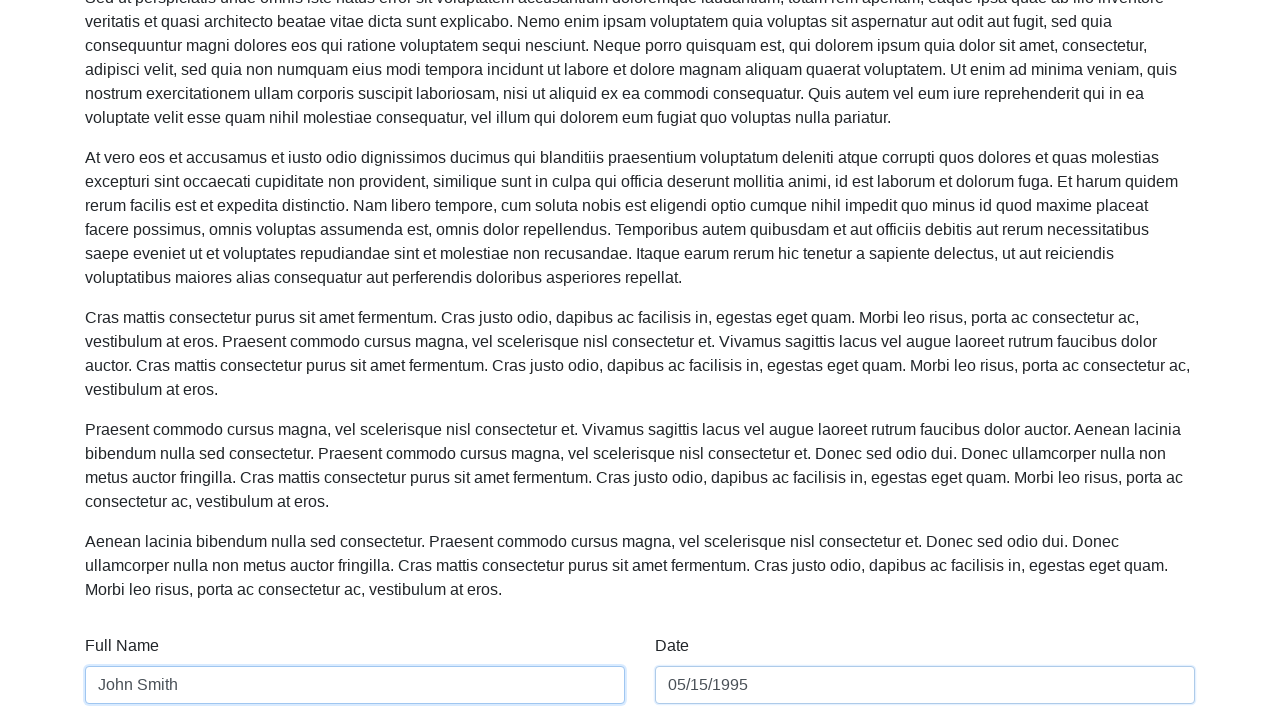

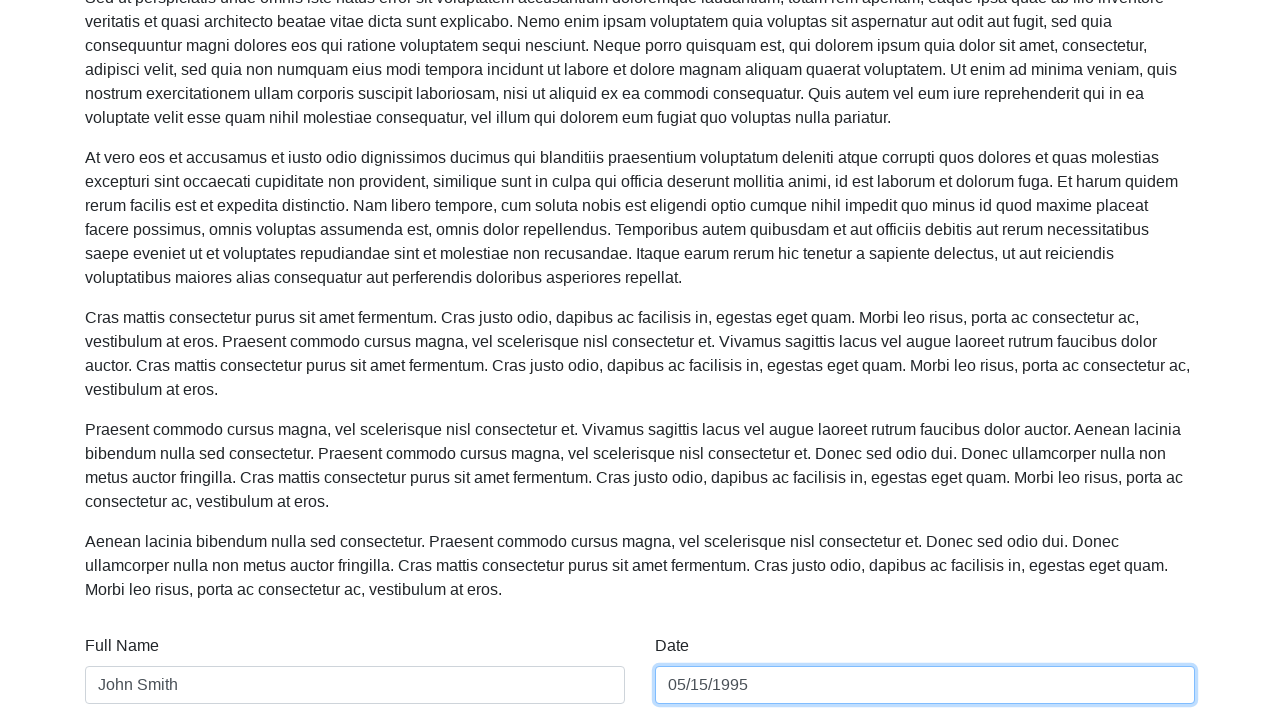